Tests checkbox functionality on the Heroku test app by navigating to the checkboxes page, clicking both checkboxes to toggle their states, verifying they changed, then clicking again to verify they return to original states.

Starting URL: https://the-internet.herokuapp.com/

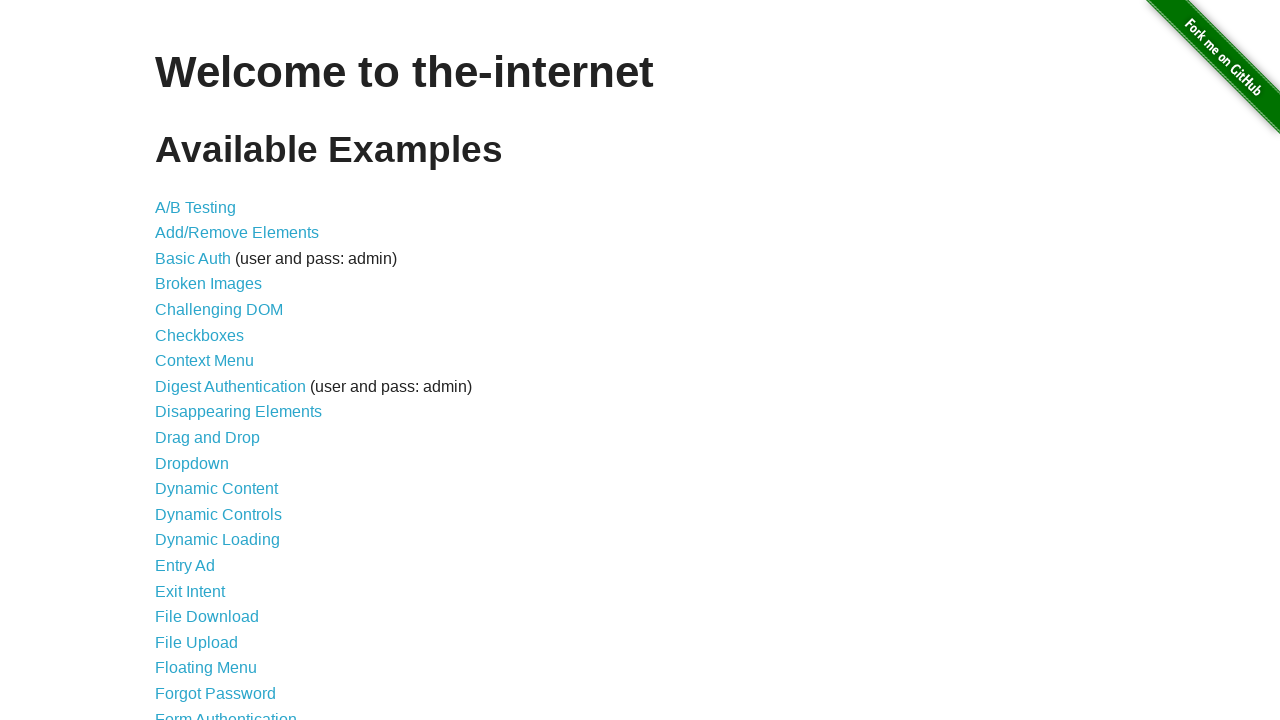

Clicked Checkboxes link from the home page at (200, 335) on a[href='/checkboxes']
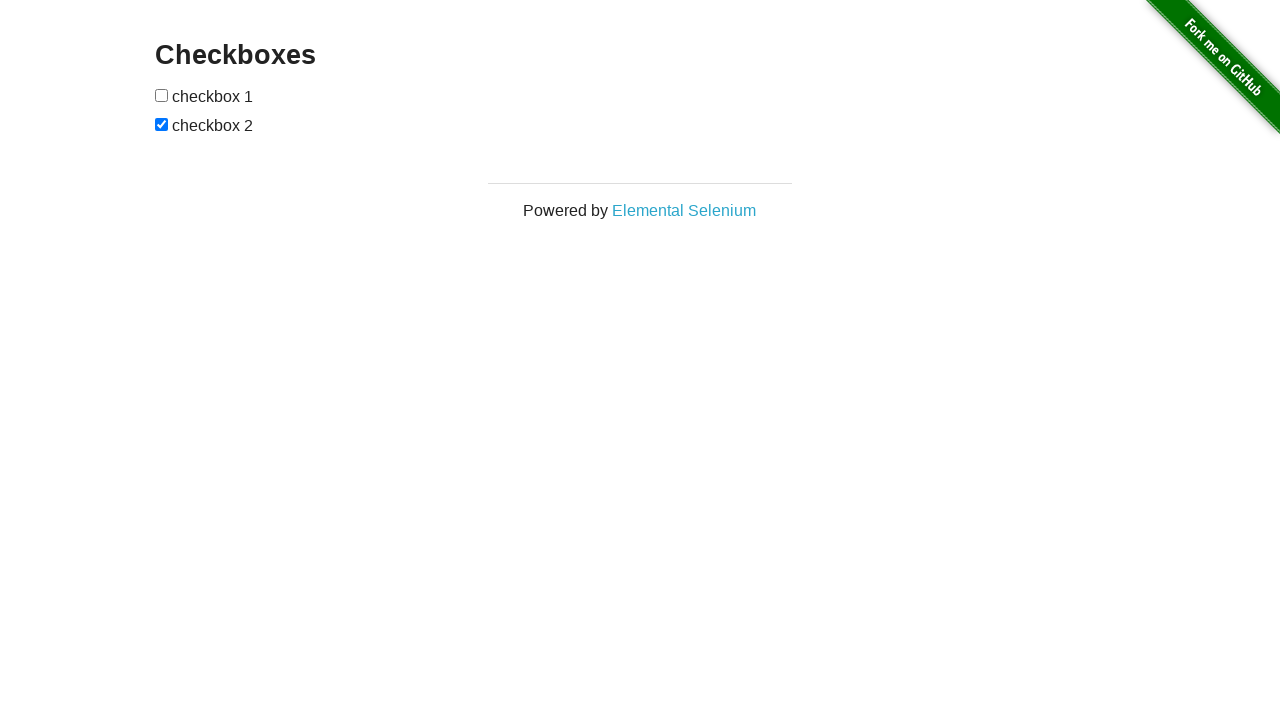

Checkboxes page loaded
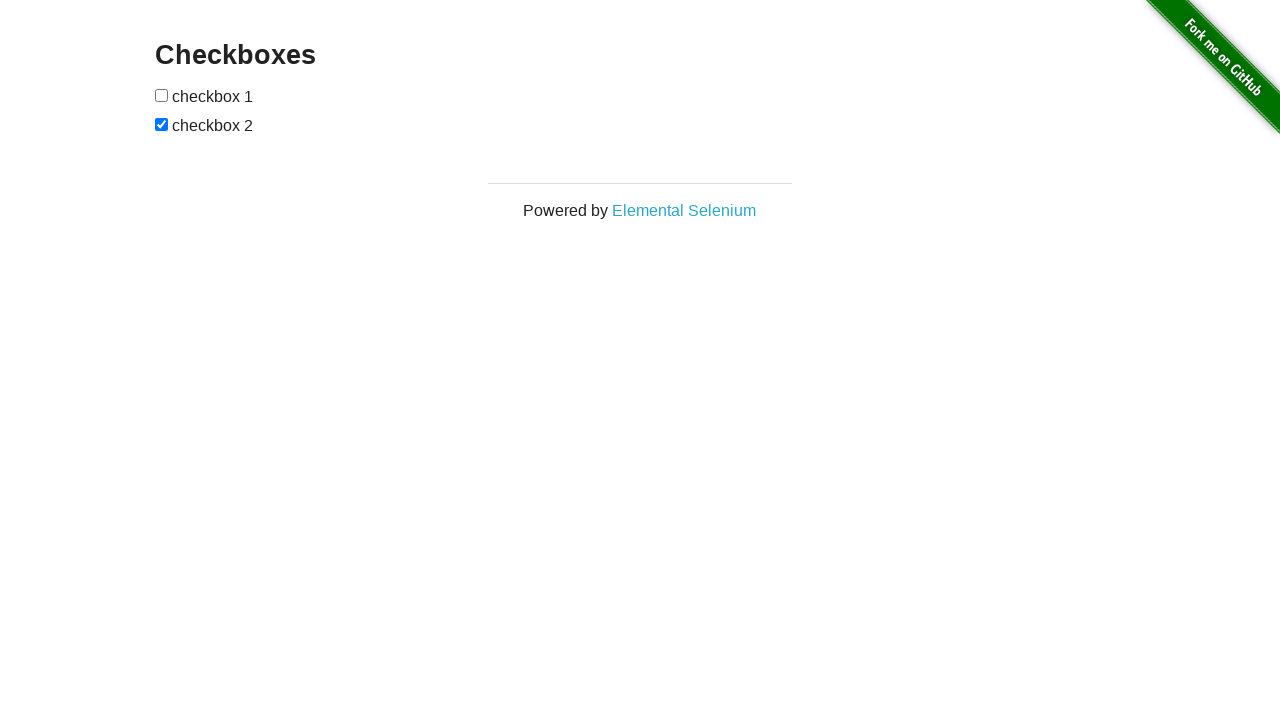

Located first checkbox element
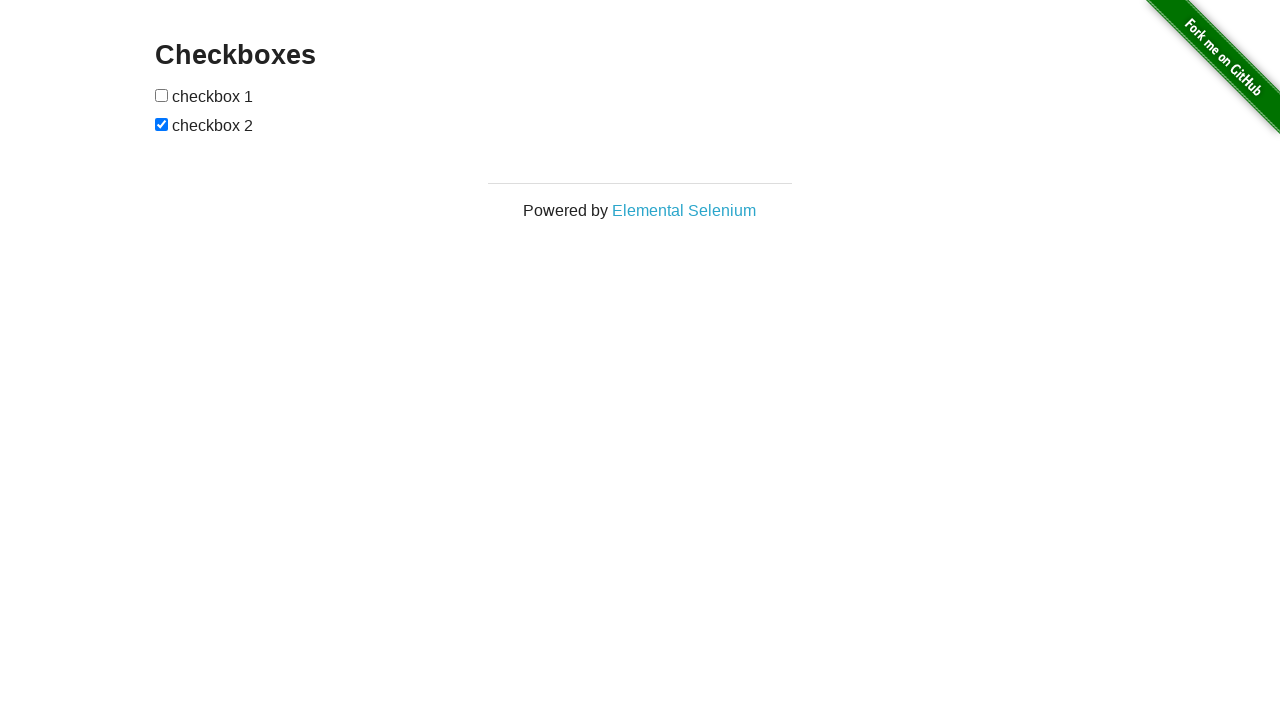

Located second checkbox element
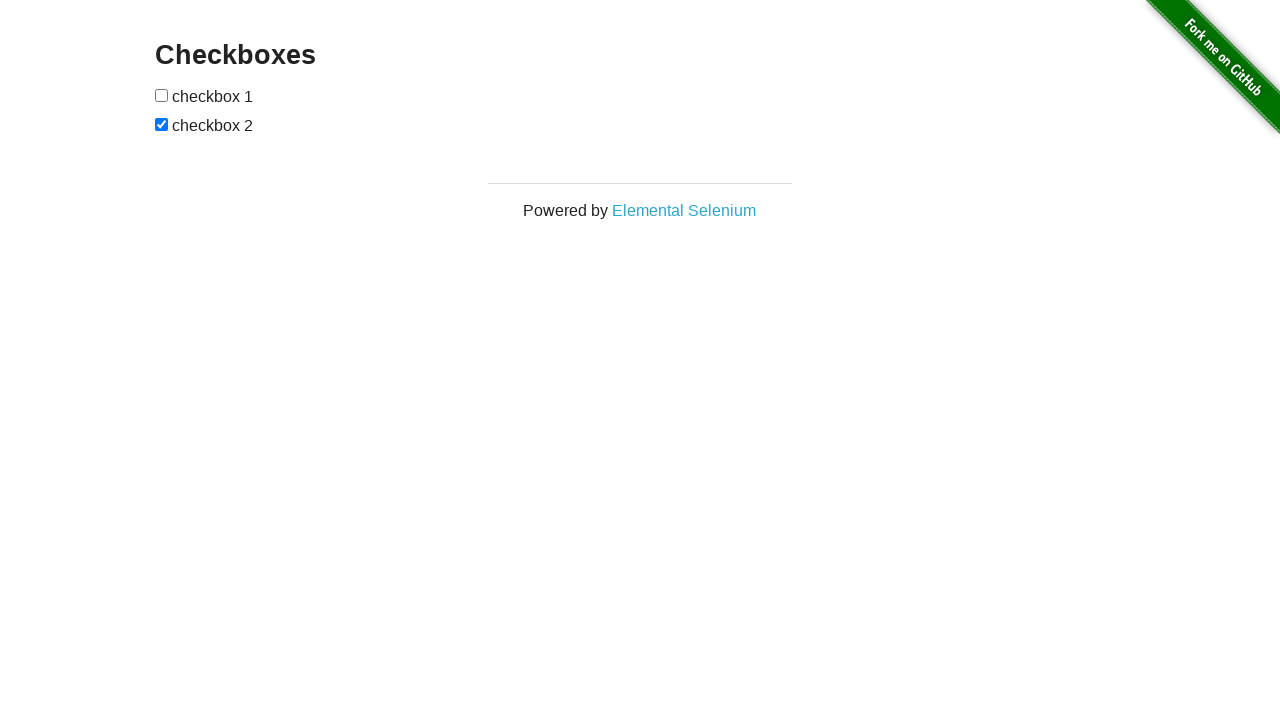

Clicked first checkbox to toggle its state at (162, 95) on #checkboxes input >> nth=0
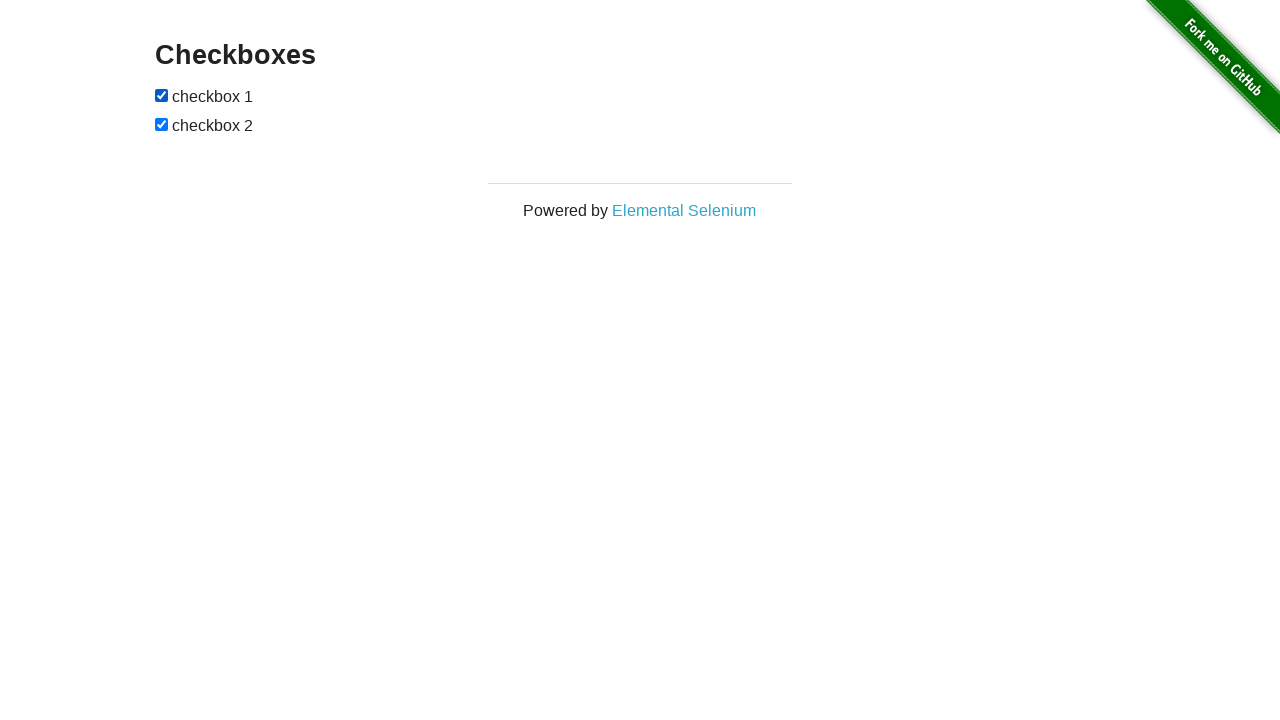

Clicked second checkbox to toggle its state at (162, 124) on #checkboxes input >> nth=1
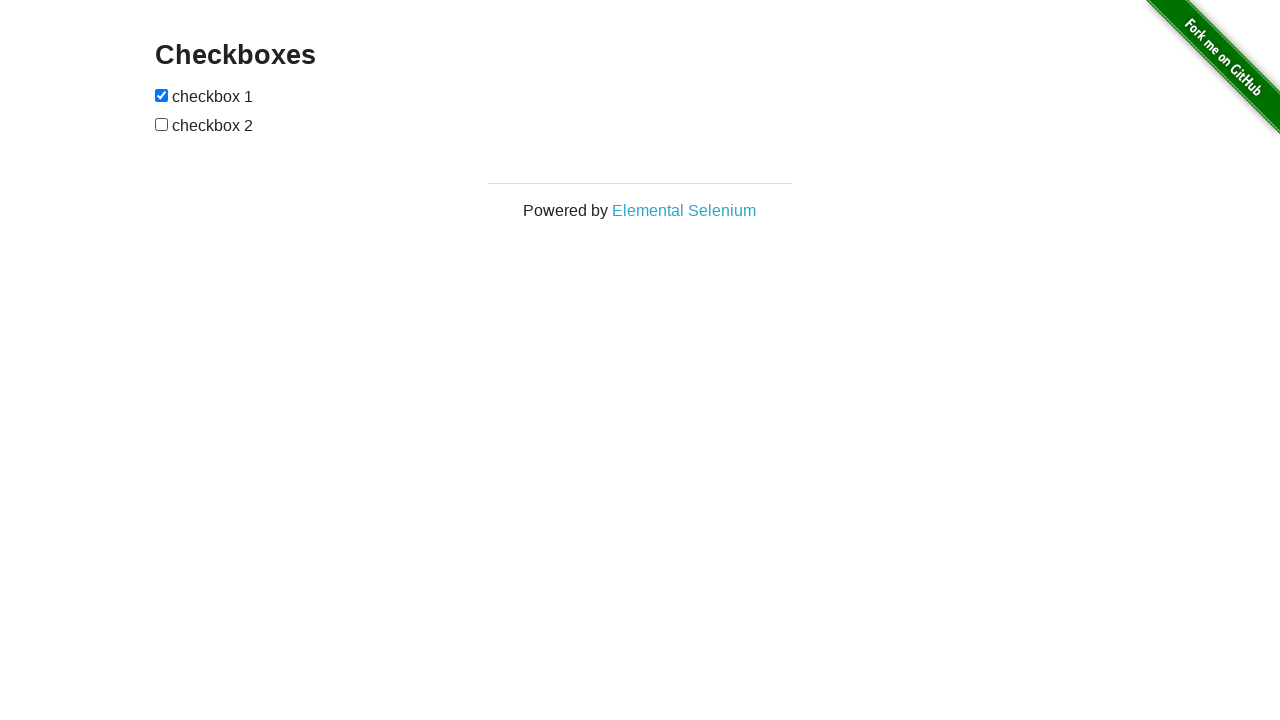

Clicked first checkbox again to return to original state at (162, 95) on #checkboxes input >> nth=0
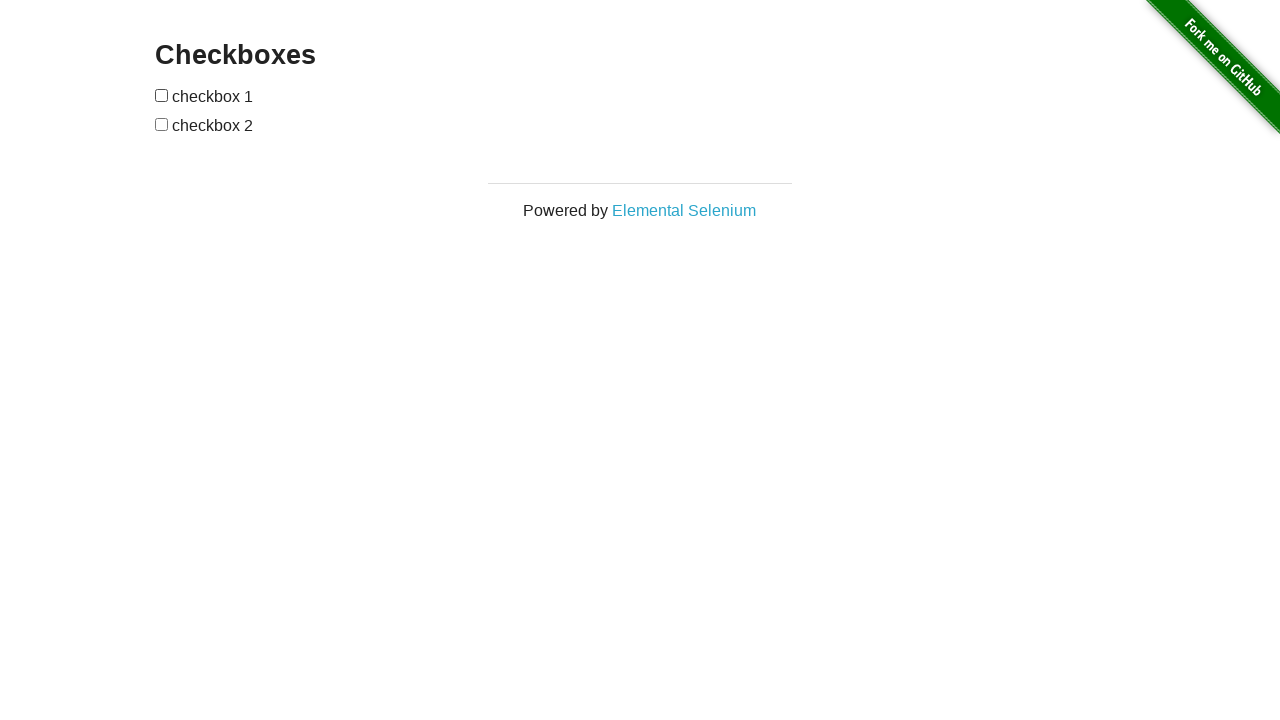

Clicked second checkbox again to return to original state at (162, 124) on #checkboxes input >> nth=1
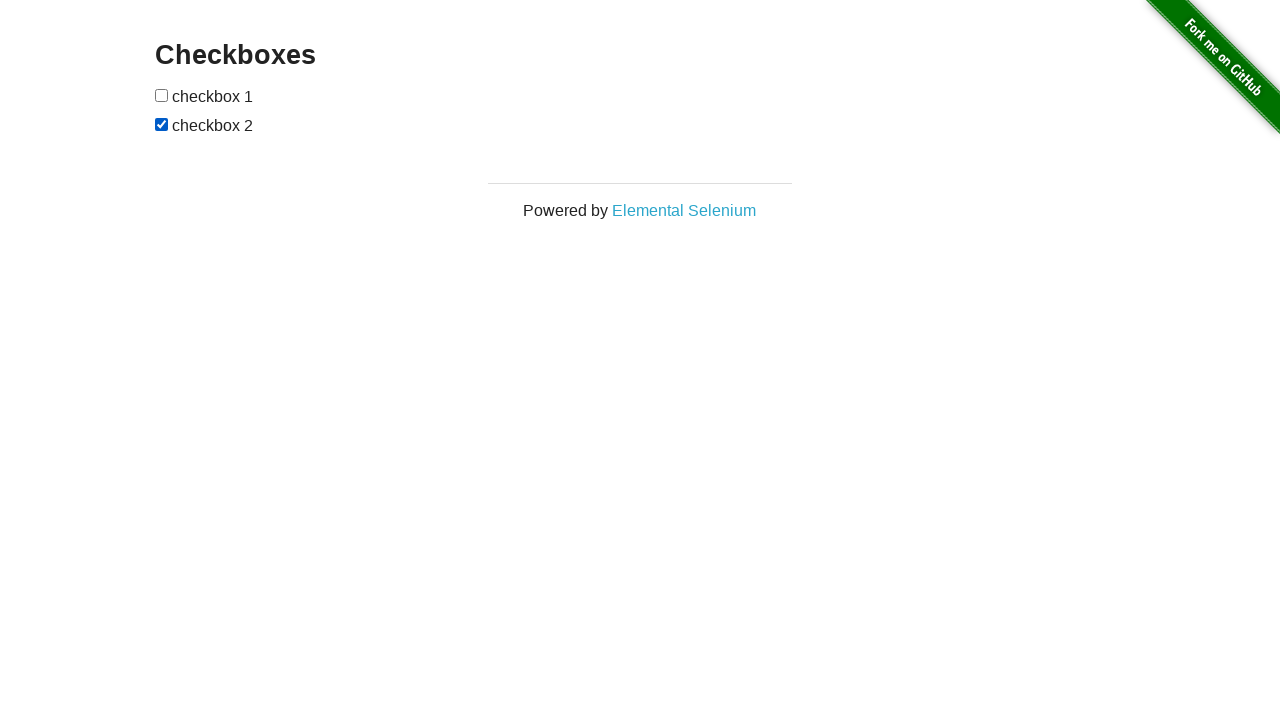

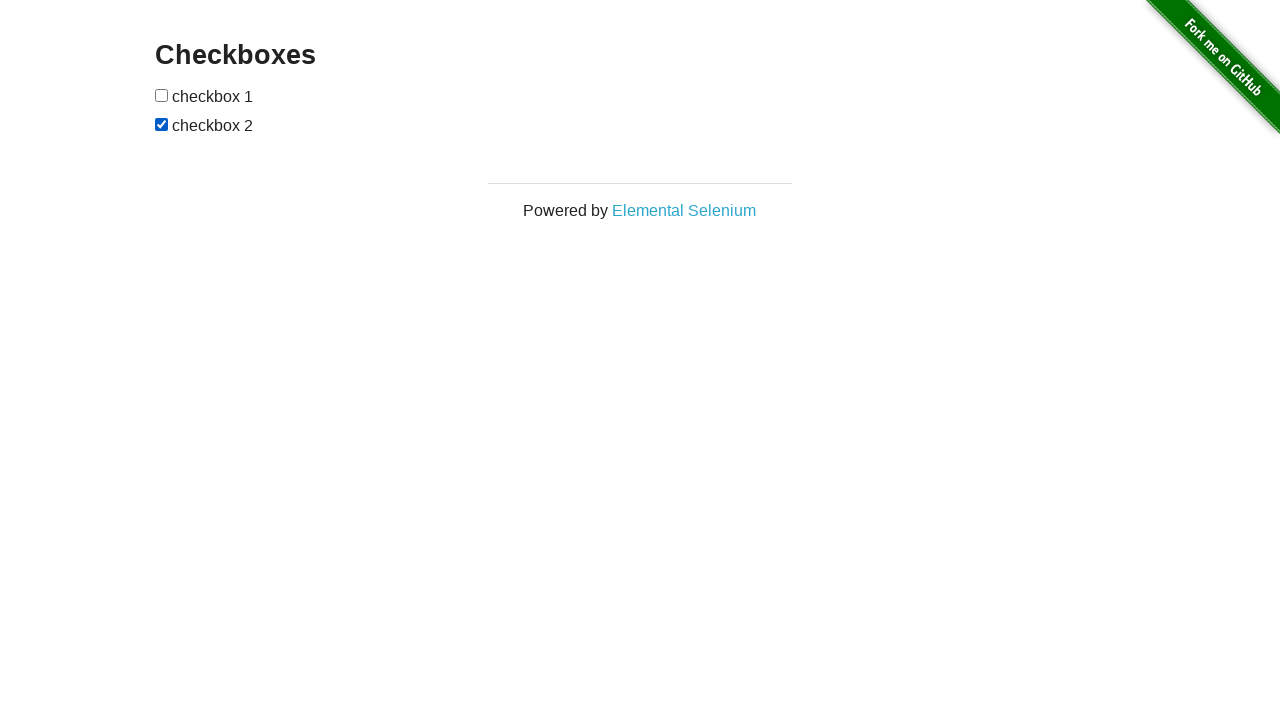